Tests the search input functionality by entering text, then appending additional text to the search field

Starting URL: https://v5.webdriver.io

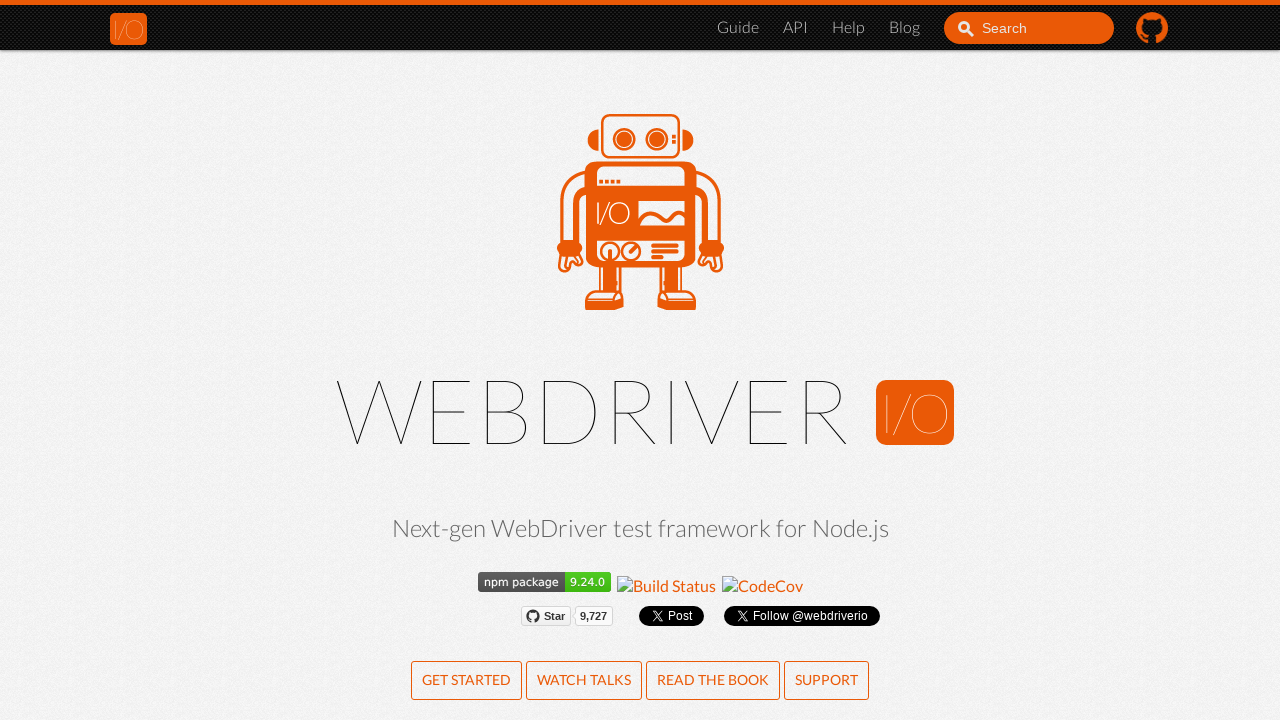

Filled search input with 'test is ' on #search_input_react
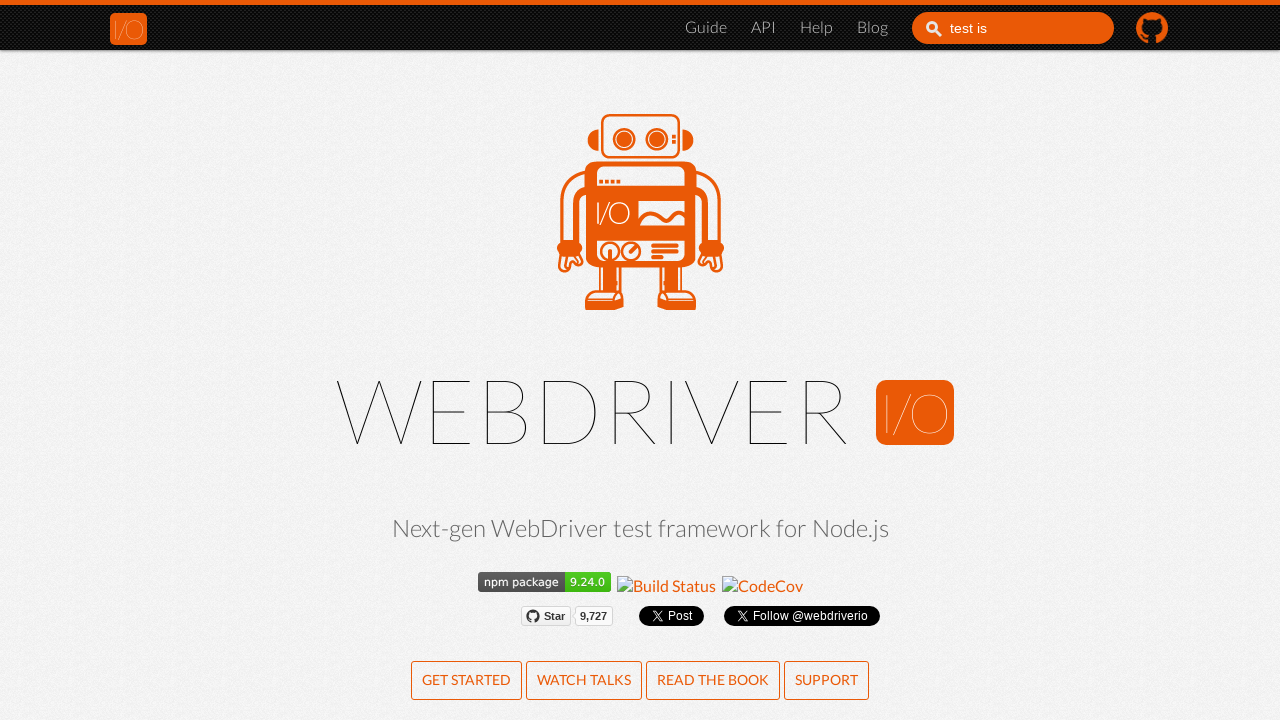

Typed 'DONE!' to append to search input on #search_input_react
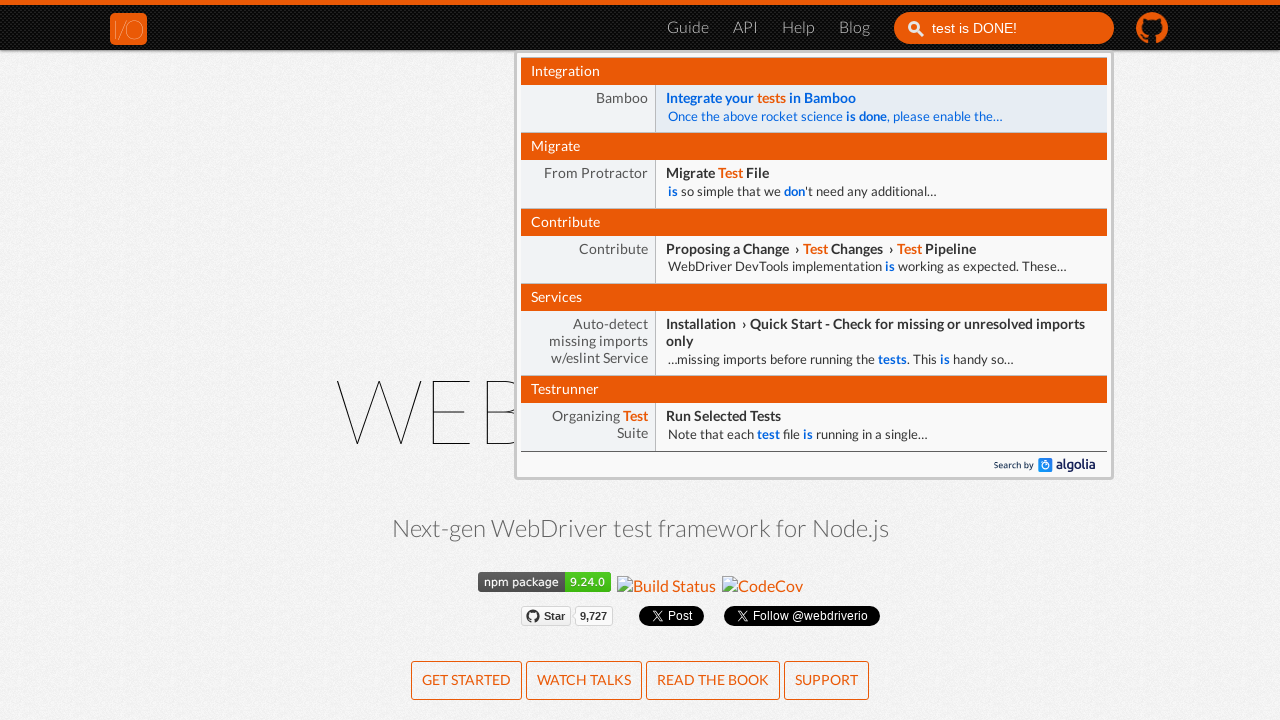

Verified search input is present and updated
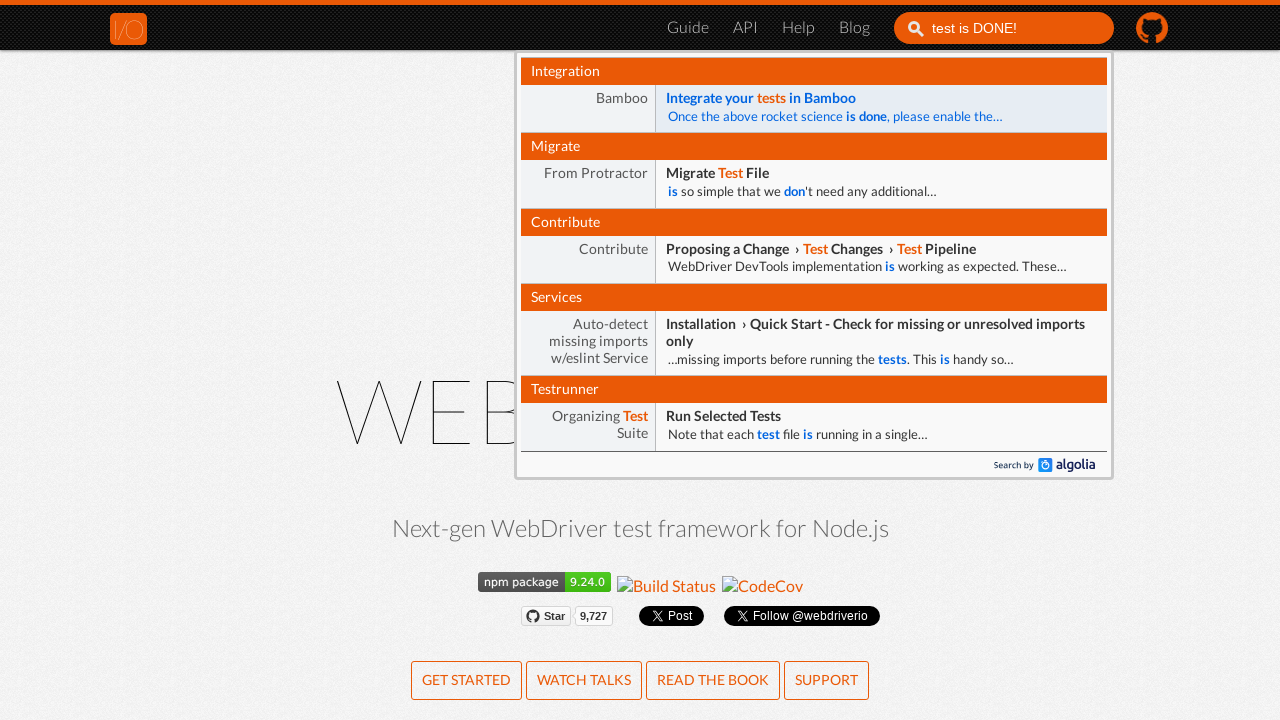

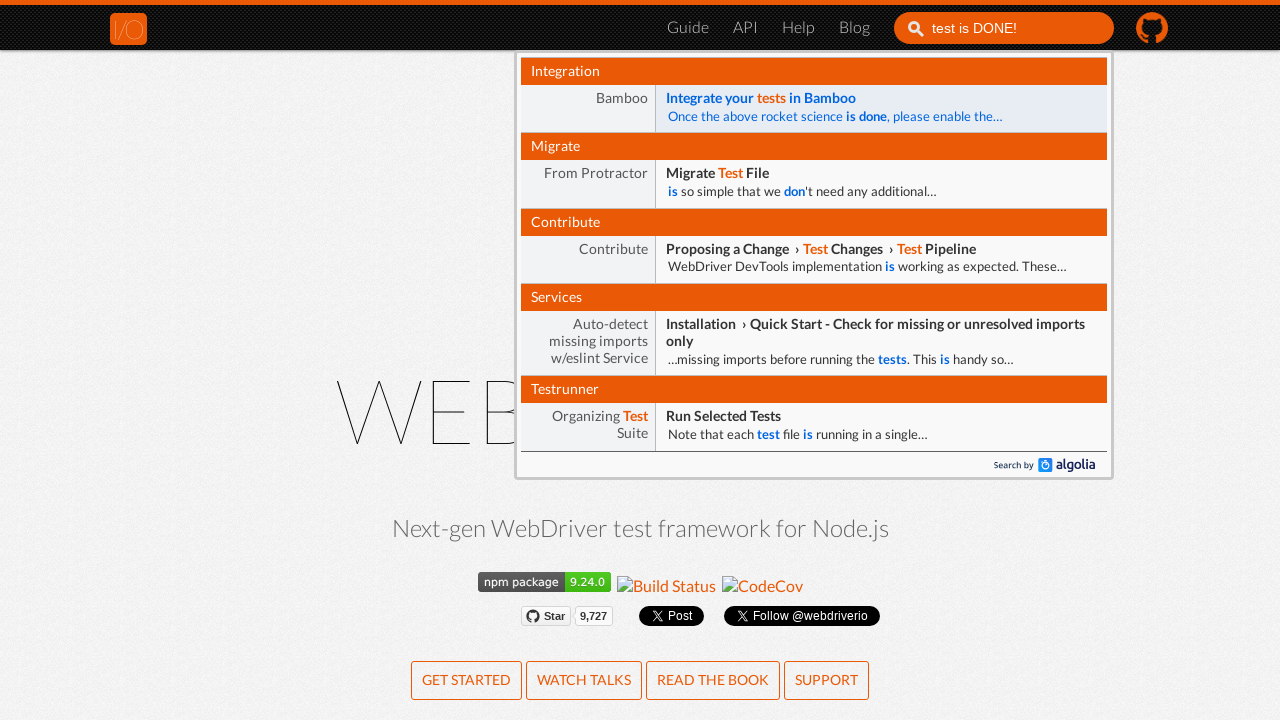